Tests various dropdown handling scenarios including traditional dropdown, multi-select dropdown, custom Bootstrap-like dropdown, static auto-suggest, and dynamic auto-suggest dropdown selections.

Starting URL: https://claruswaysda.github.io/Dropdowns.html

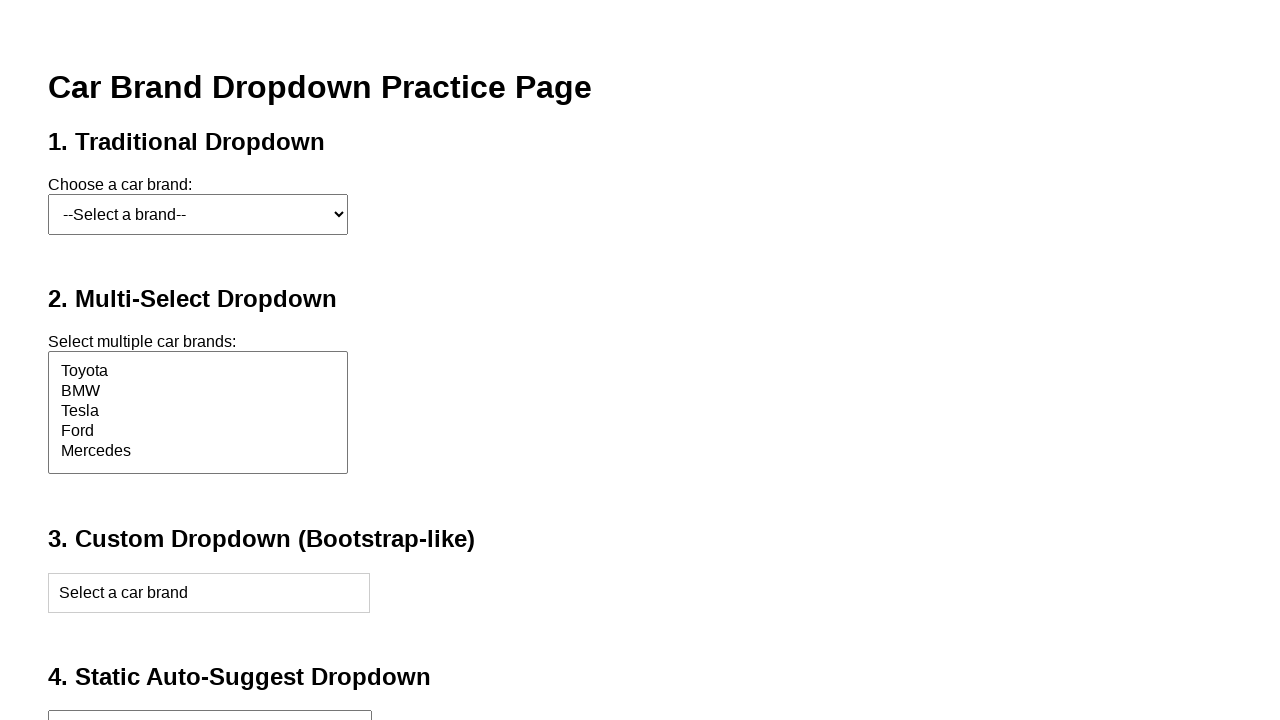

Navigated to Dropdowns test page
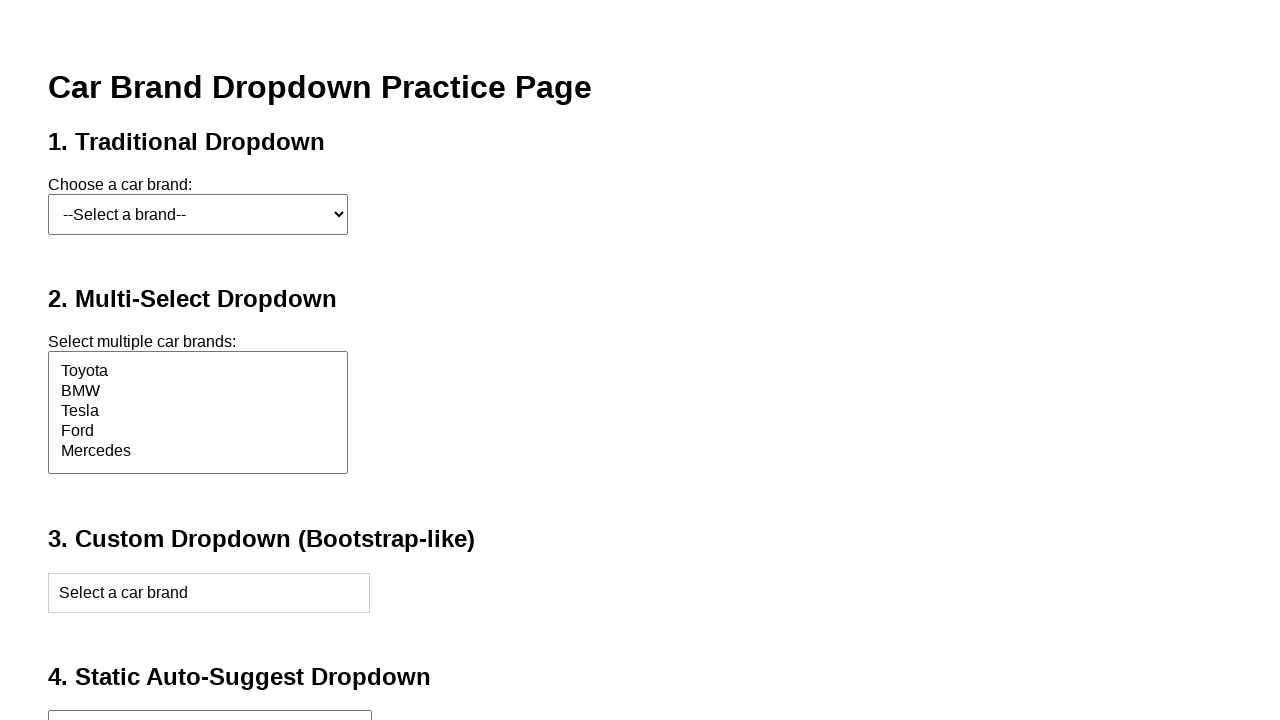

Selected 'Ford' from traditional dropdown on #carSelect
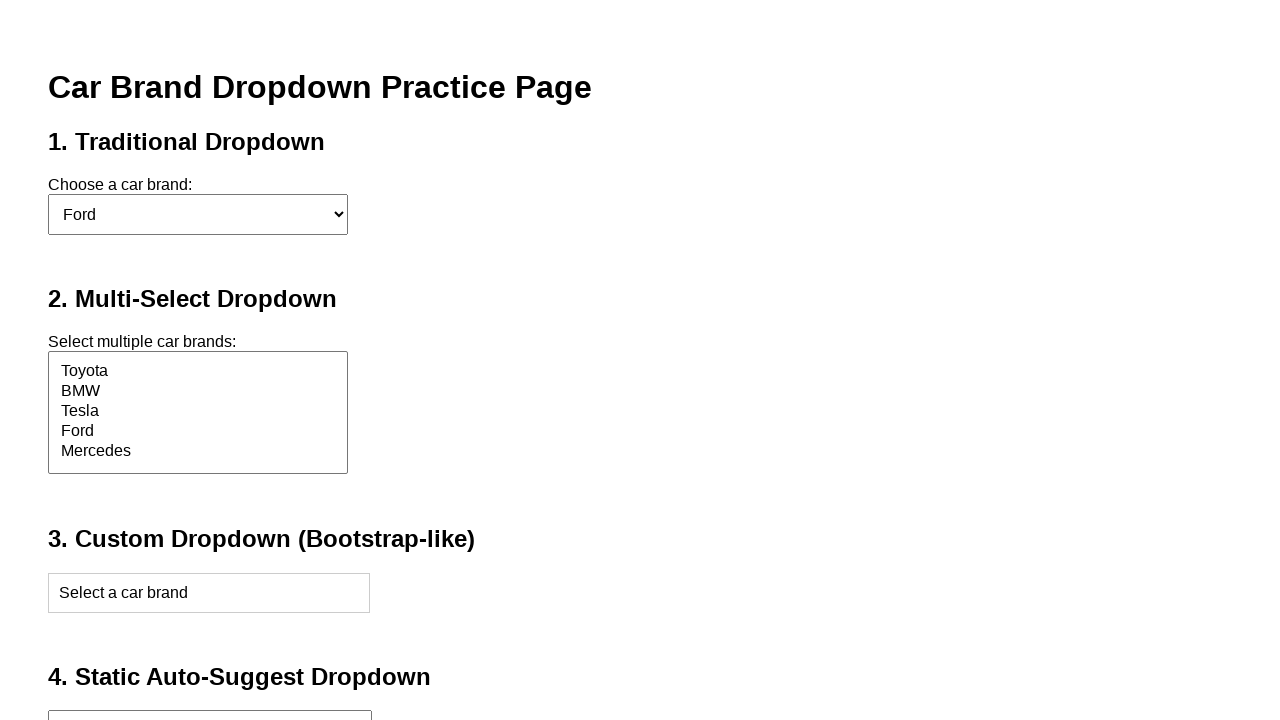

Selected 'Mercedes' from multi-select dropdown on #multiCarSelect
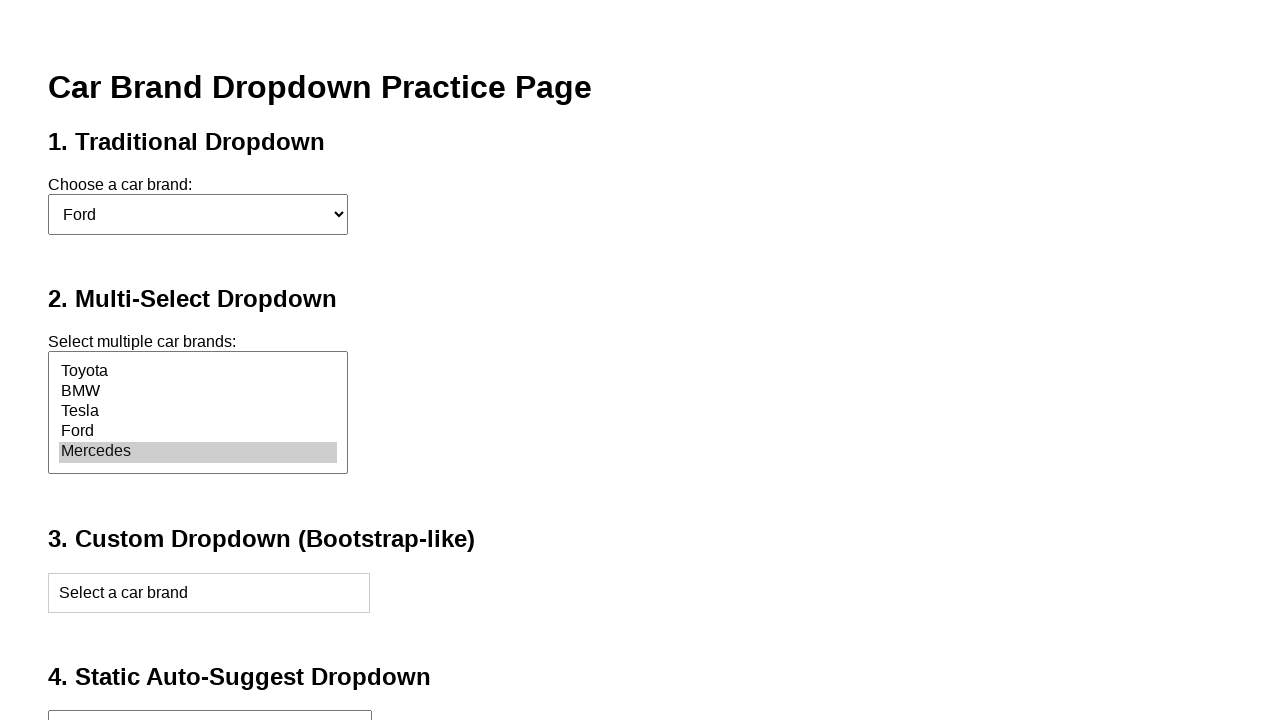

Clicked custom Bootstrap-like dropdown to open it at (209, 593) on #customDropdown
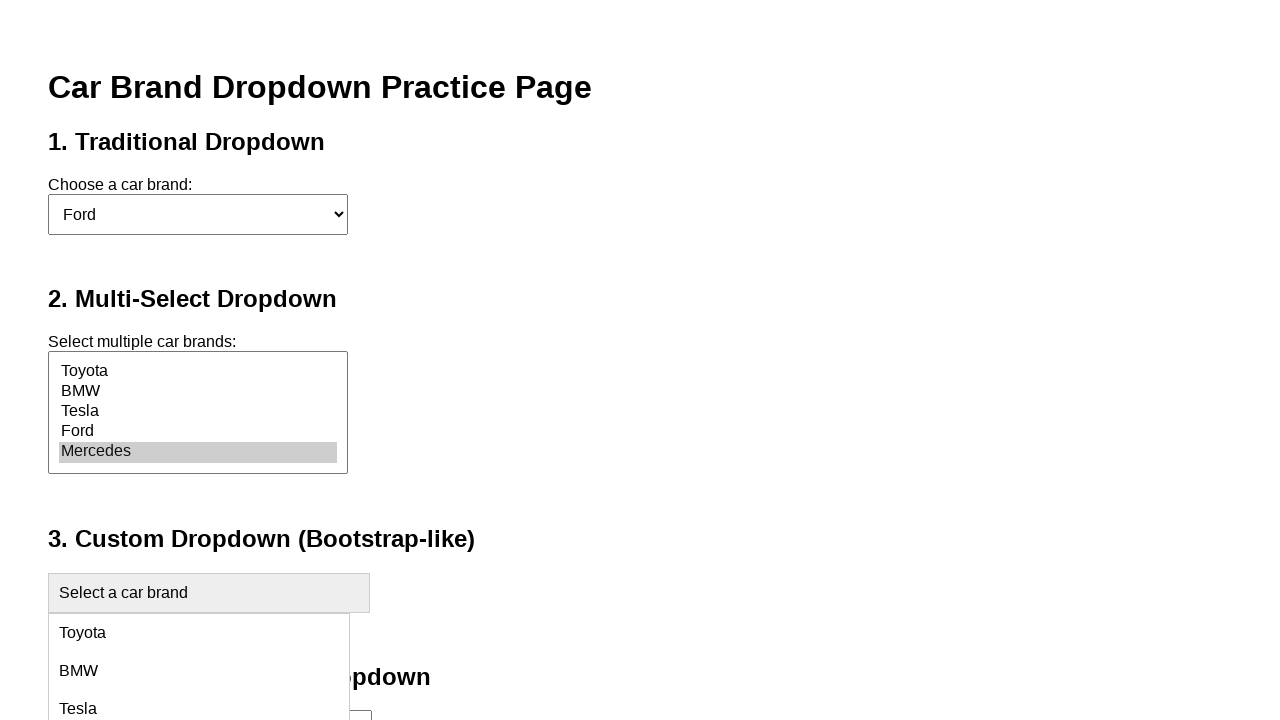

Selected 'BMW' from custom dropdown at (199, 671) on xpath=//div[text()='BMW']
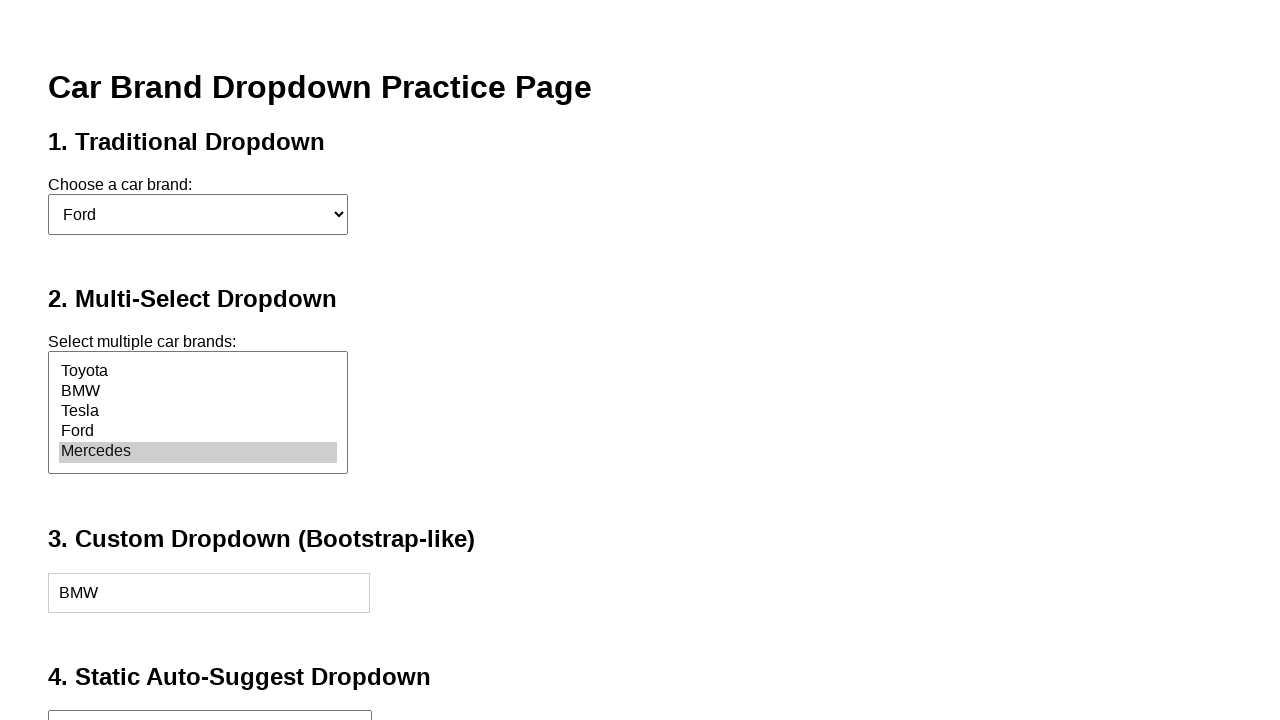

Clicked static auto-suggest input field at (210, 699) on #staticInput
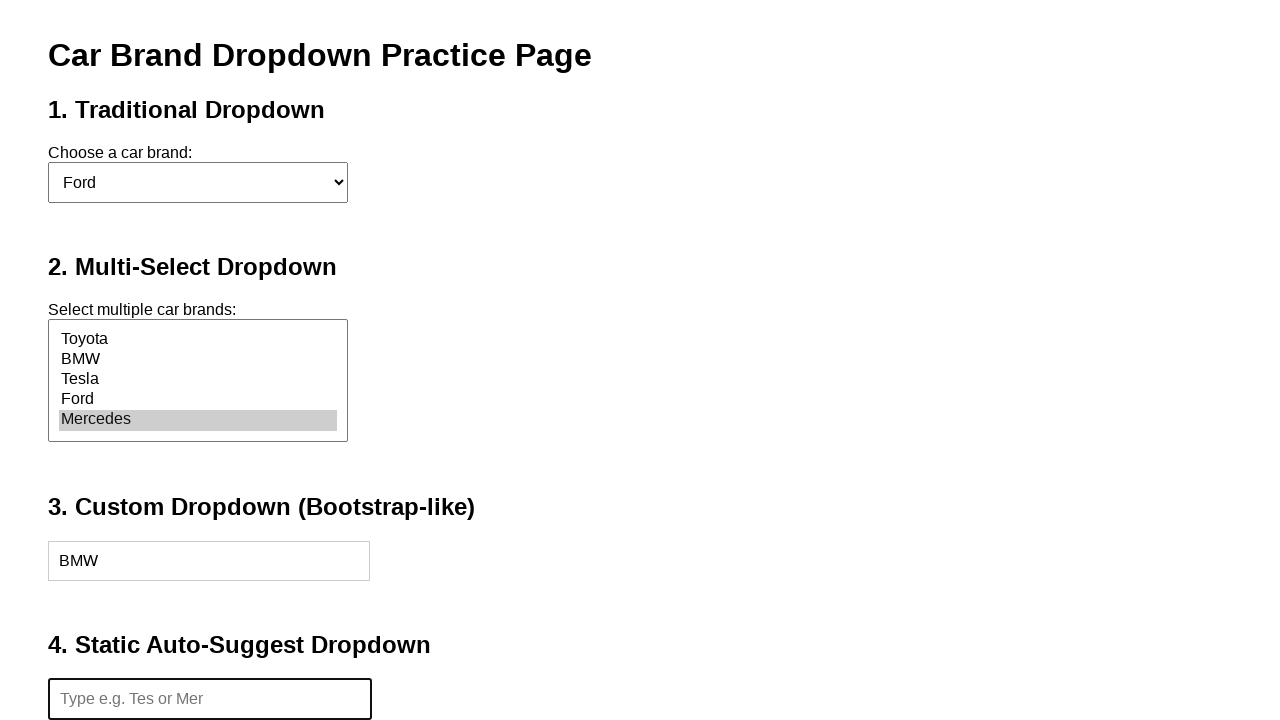

Filled static auto-suggest field with 'Tesla Model 3' on #staticInput
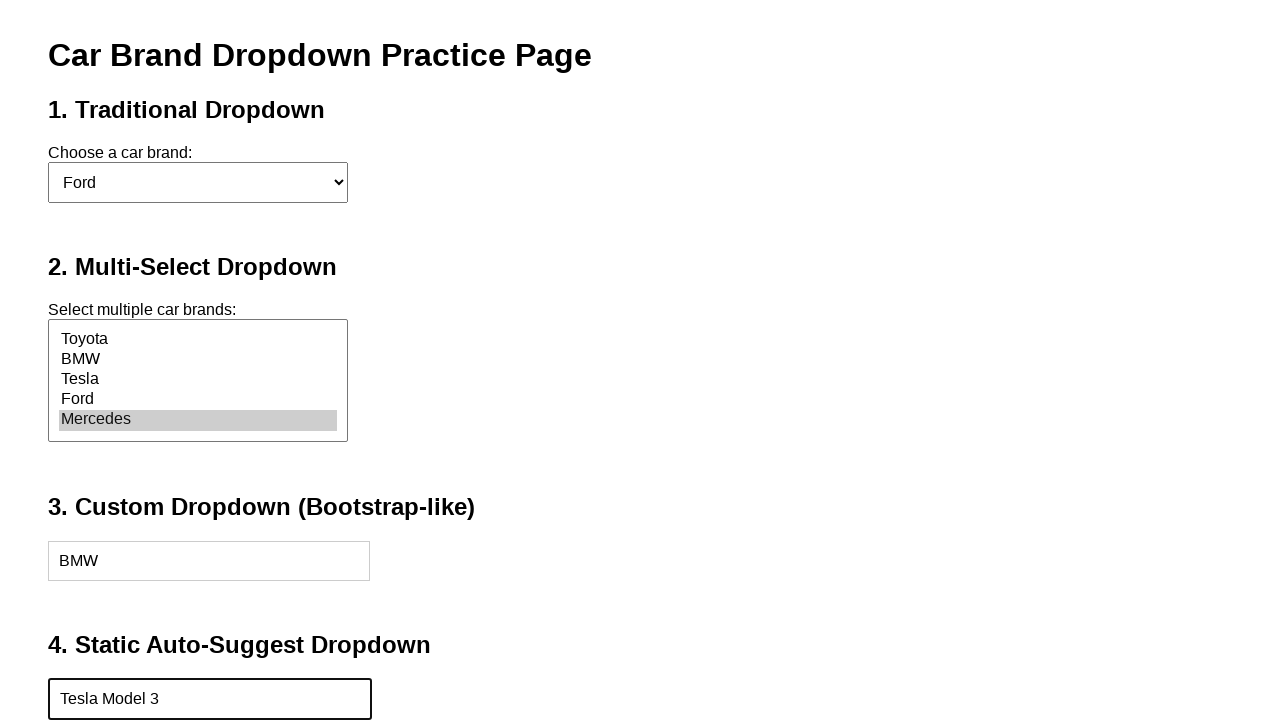

Pressed Enter to confirm static auto-suggest selection on #staticInput
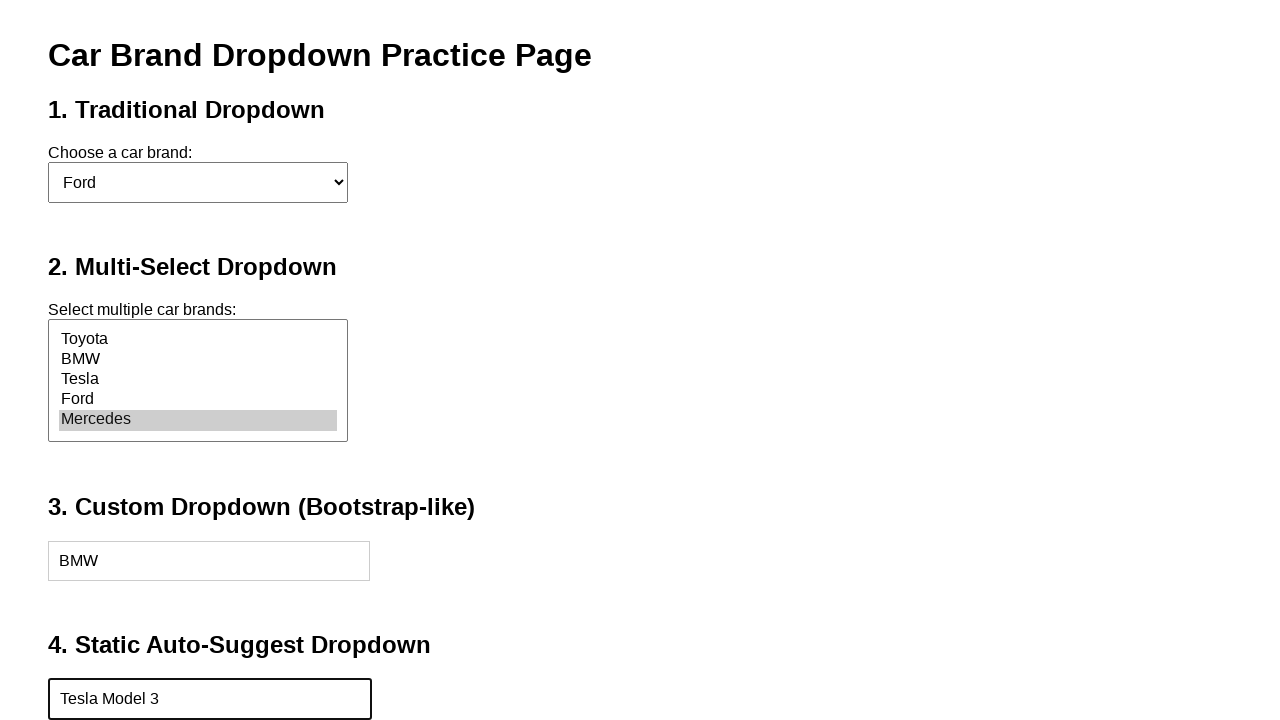

Scrolled down 250 pixels
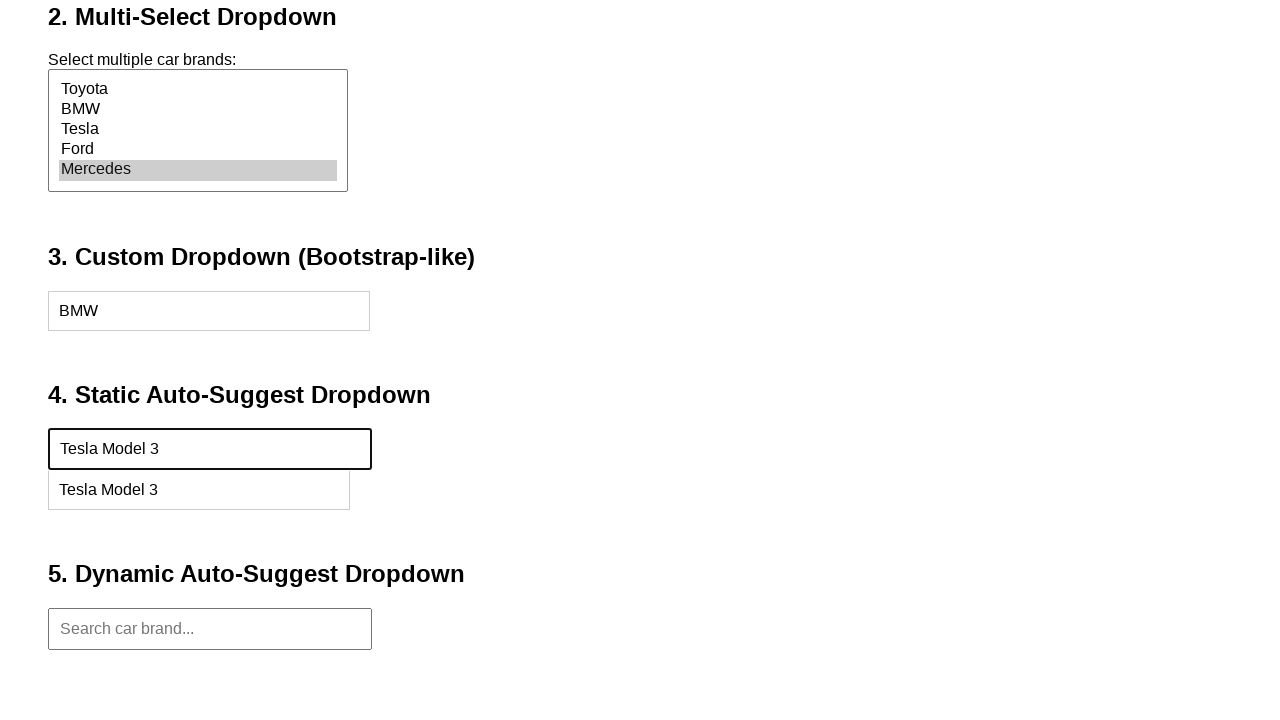

Clicked dynamic auto-suggest input field at (210, 629) on #dynamicInput
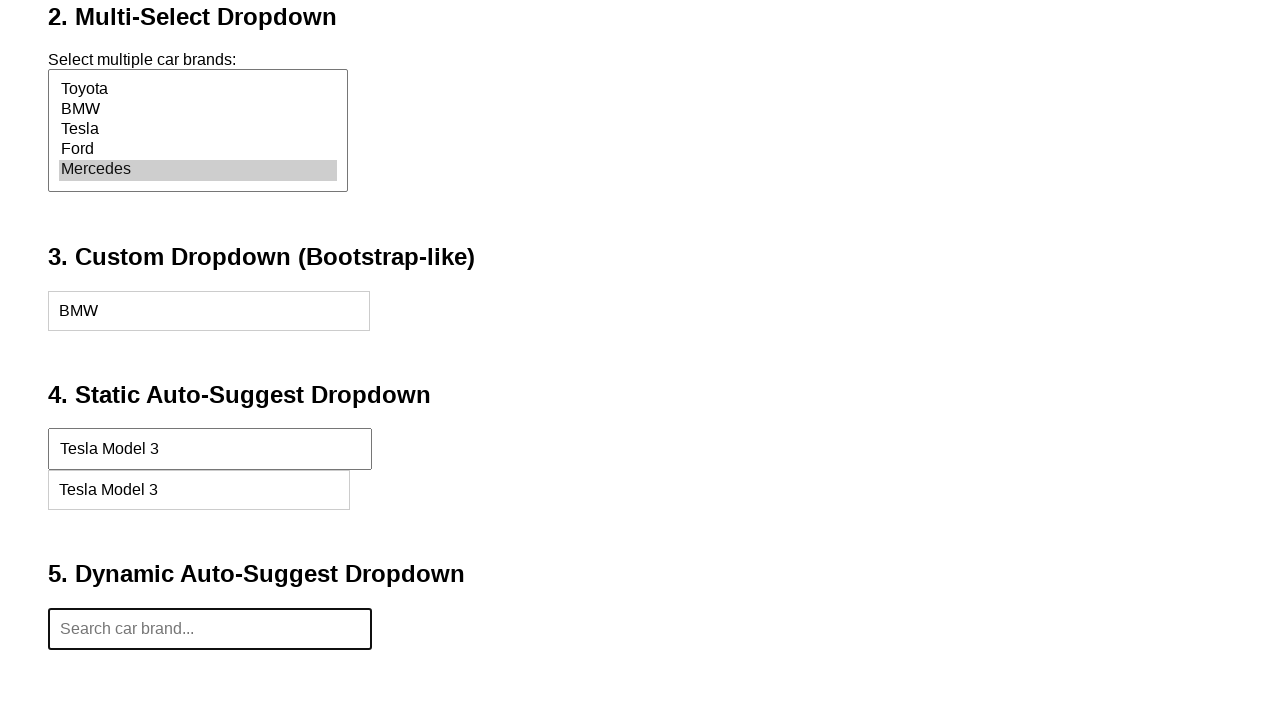

Filled dynamic auto-suggest field with 'Toyota' on #dynamicInput
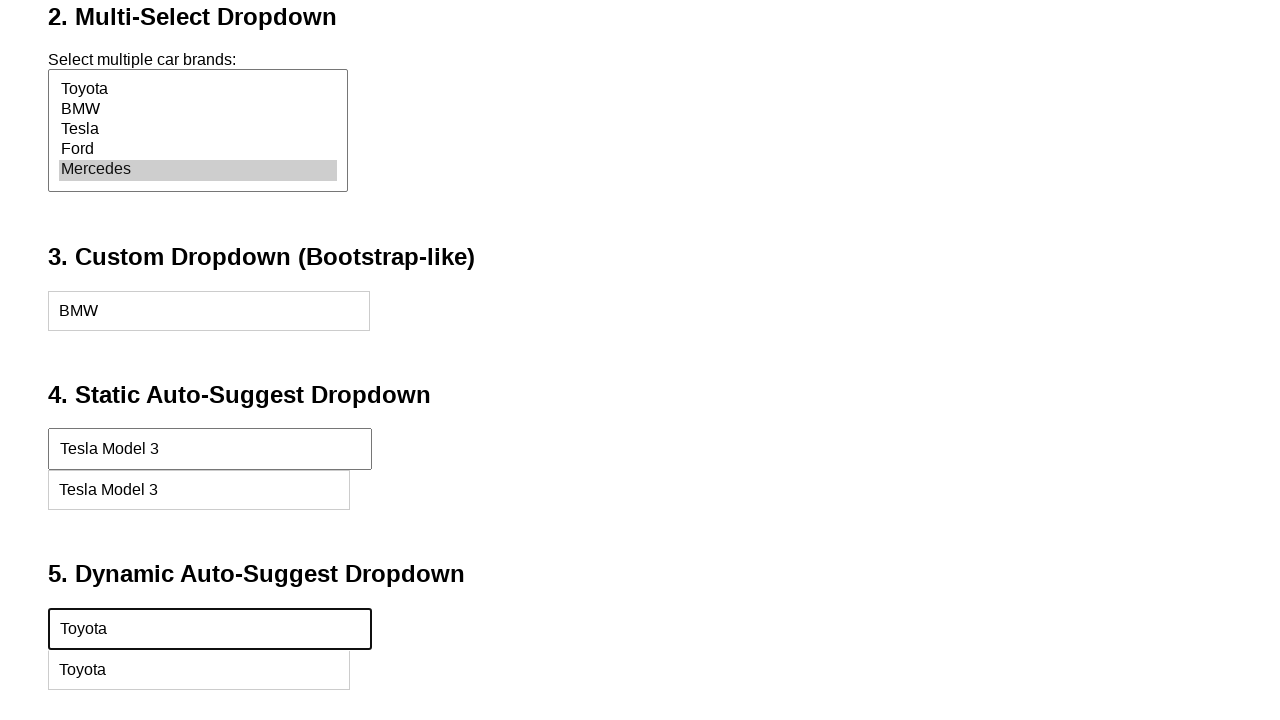

Pressed ArrowDown to navigate dynamic auto-suggest dropdown on #dynamicInput
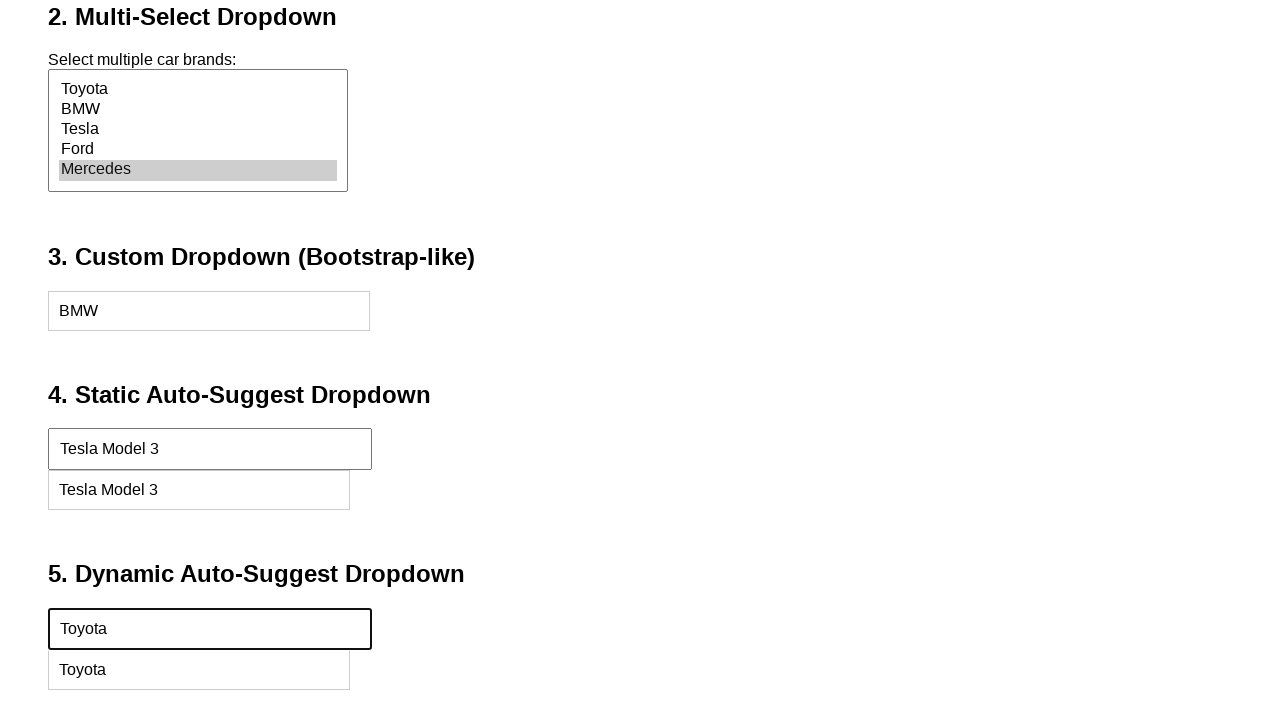

Pressed Enter to confirm dynamic auto-suggest selection of 'Toyota' on #dynamicInput
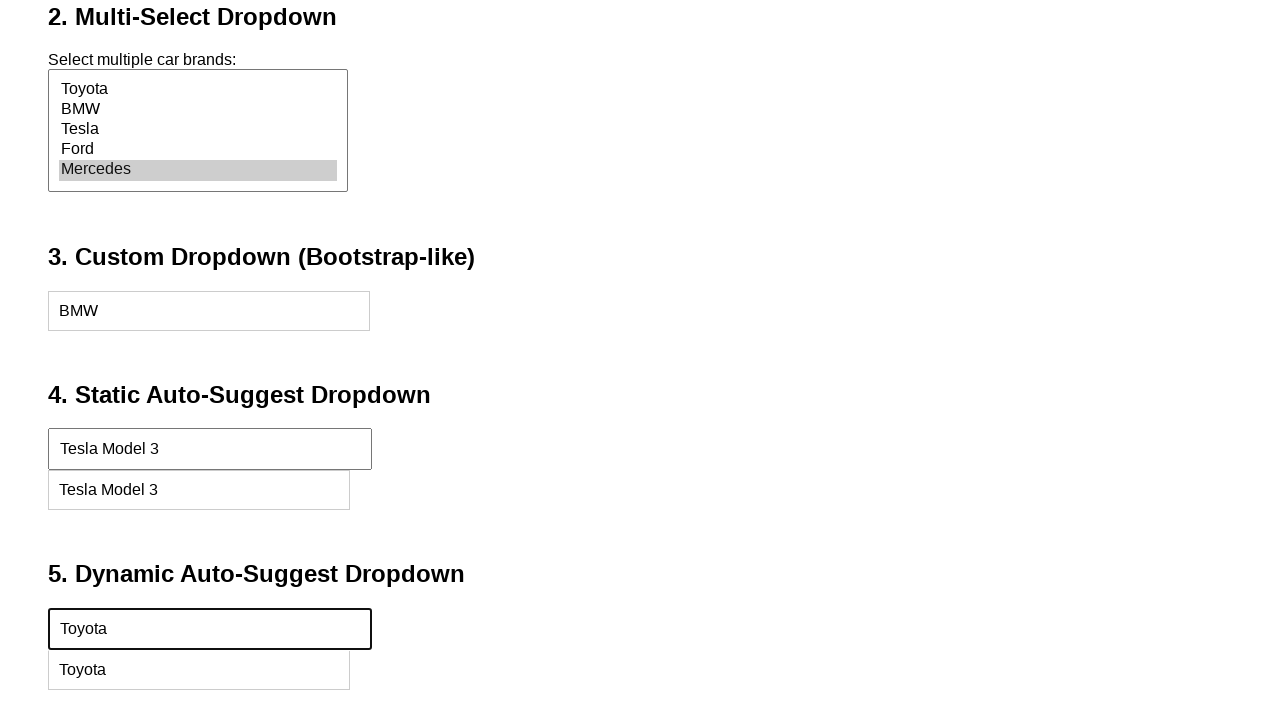

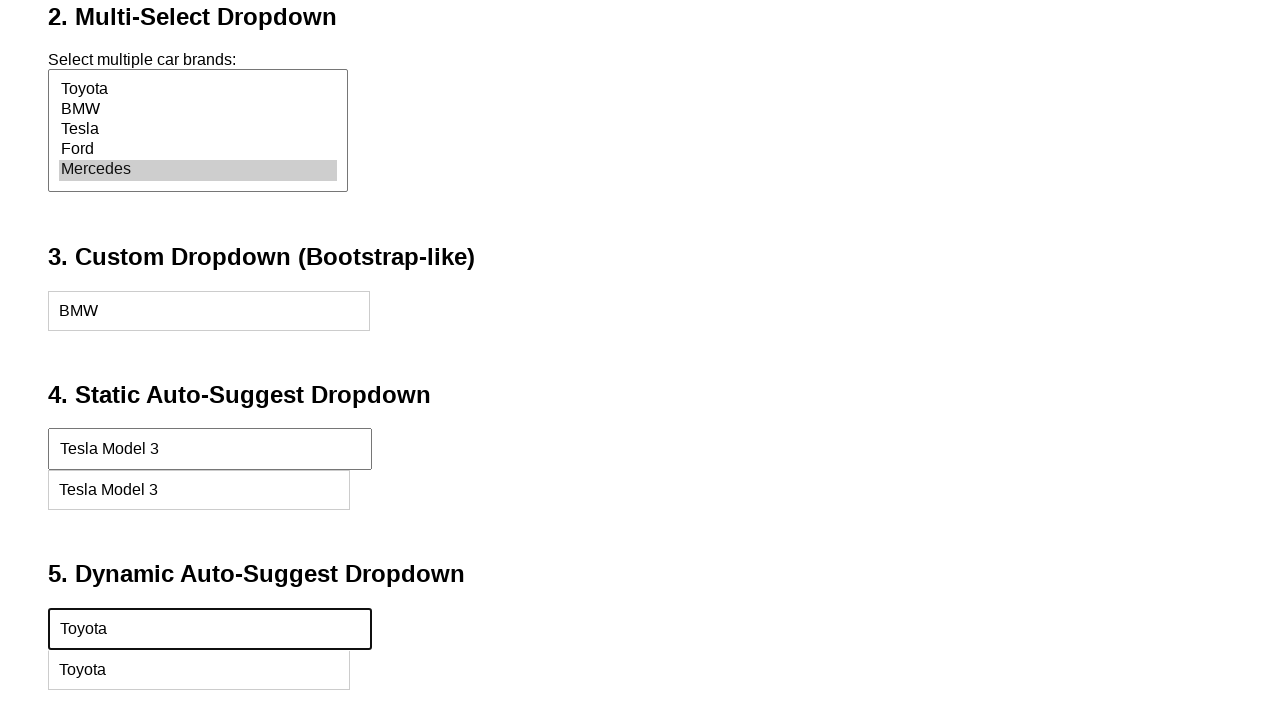